Tests HTML4 drag and drop functionality by dragging an element and dropping it onto a target area using two different methods

Starting URL: https://automationfc.github.io/kendo-drag-drop/

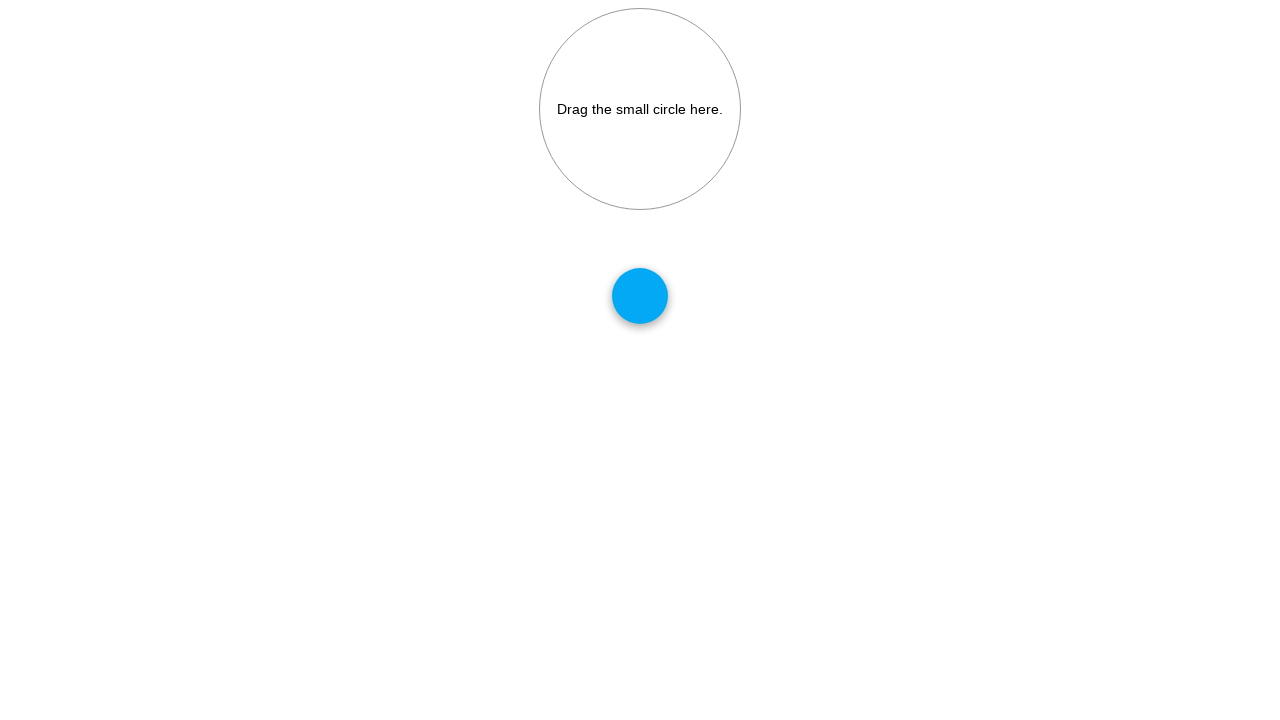

Navigated to HTML4 drag and drop test page
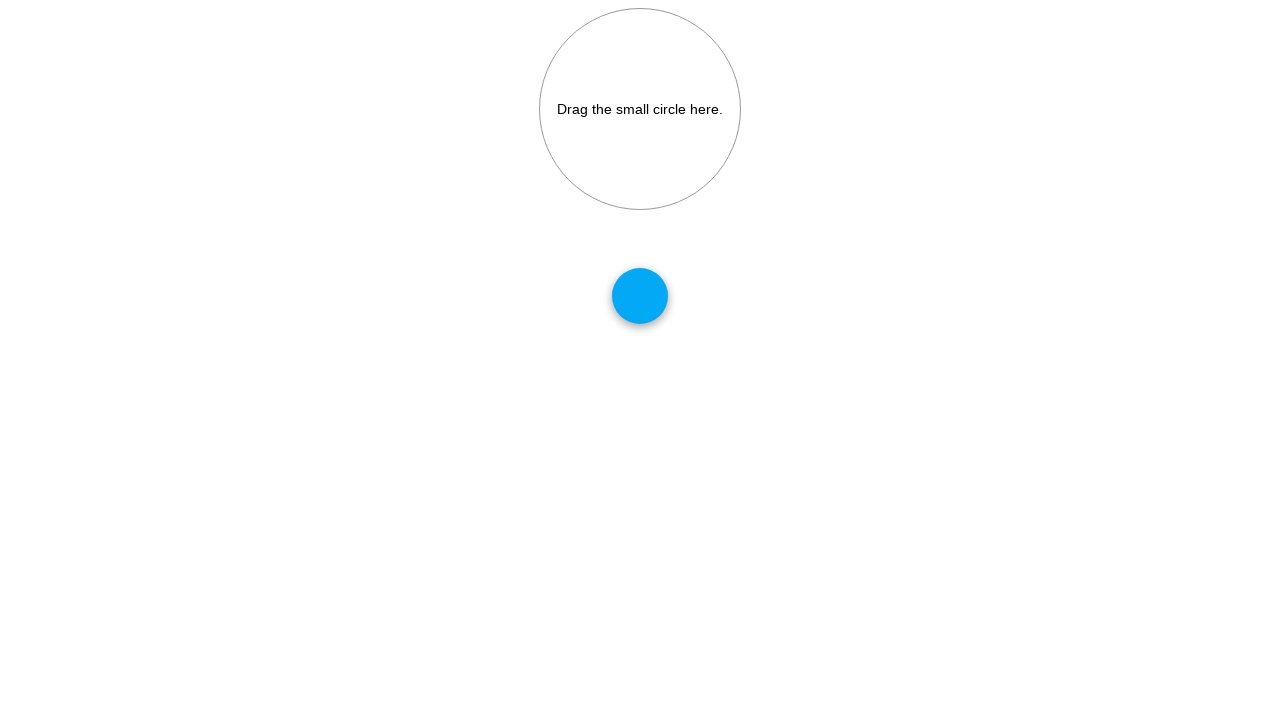

Located draggable element
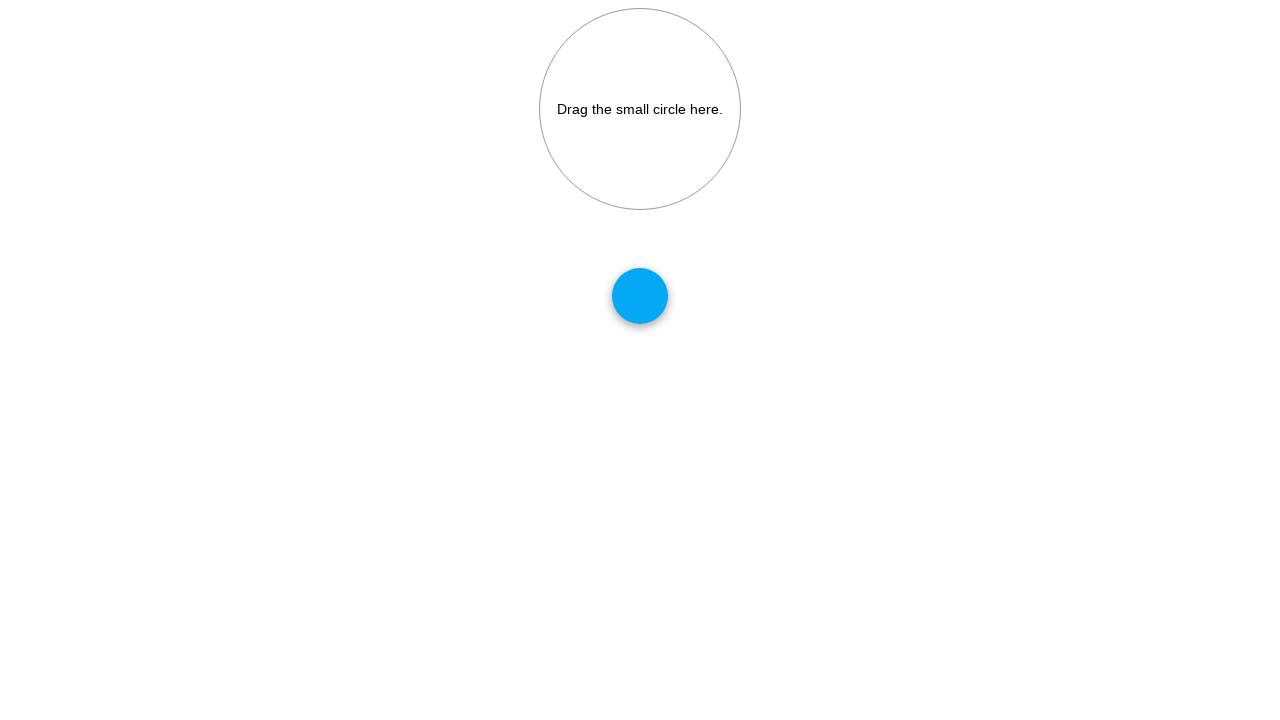

Located drop target element
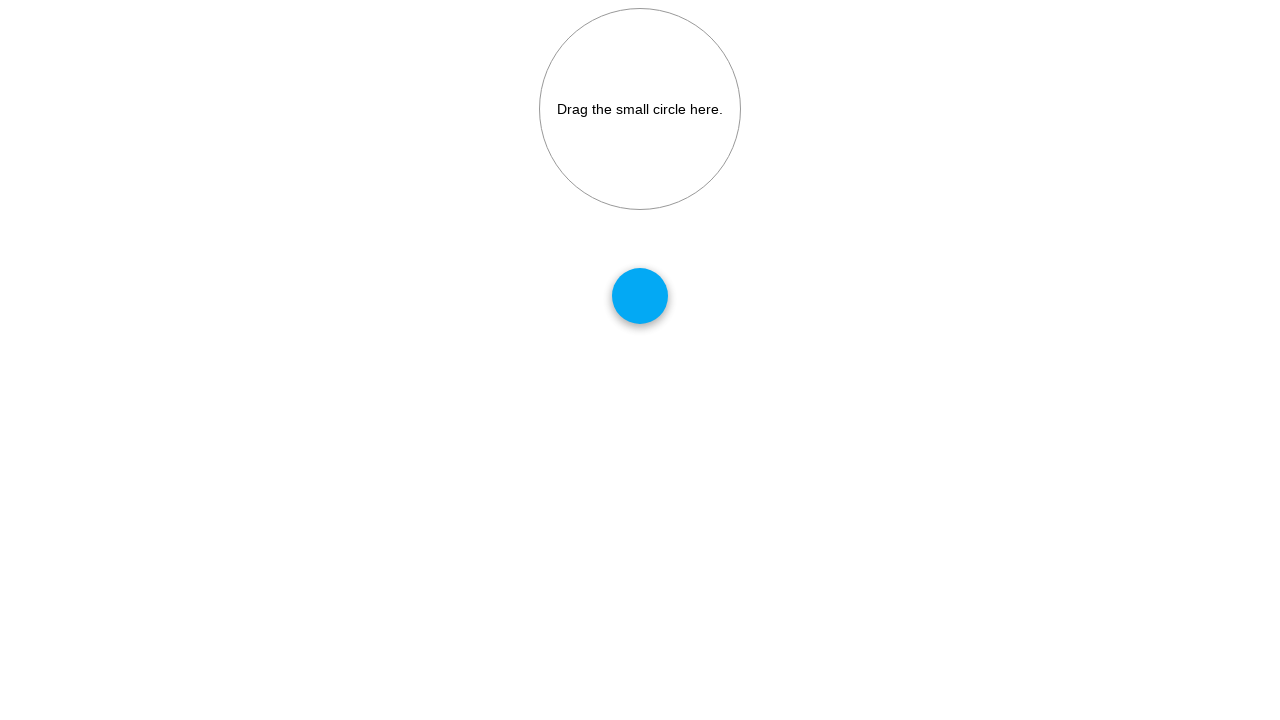

Dragged element to drop target using first method at (640, 109)
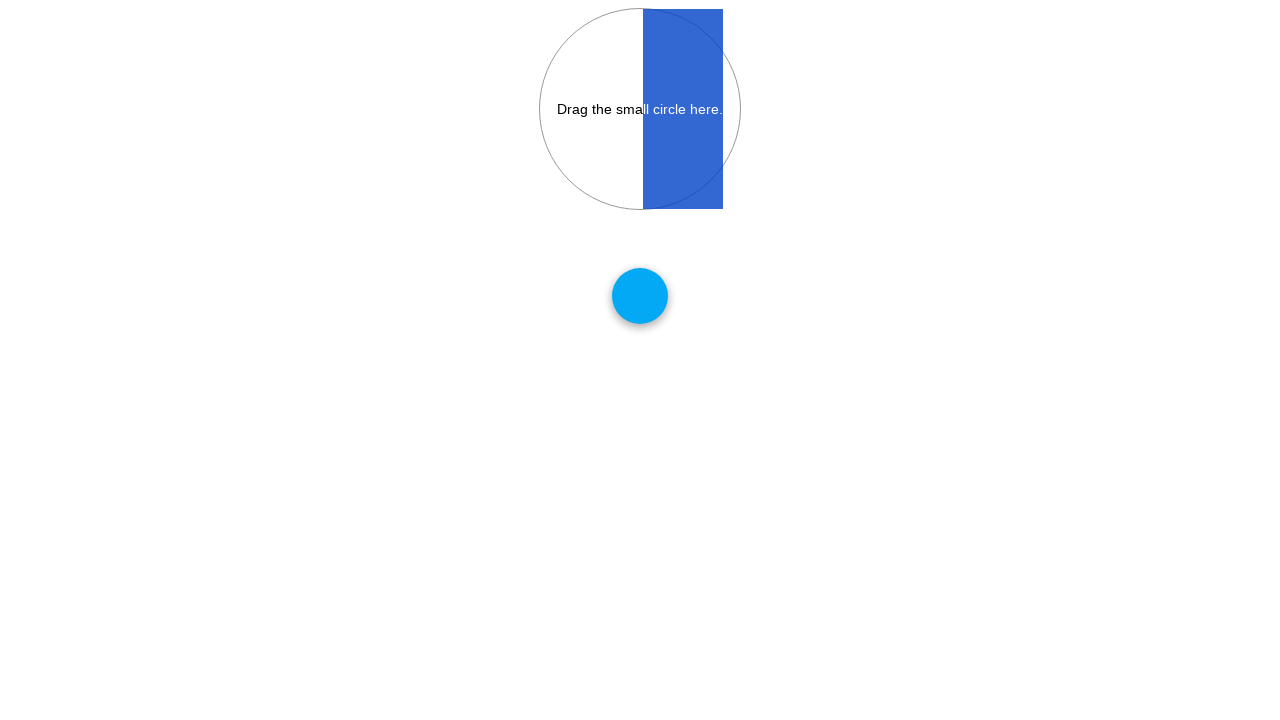

Reloaded page to reset drag and drop state
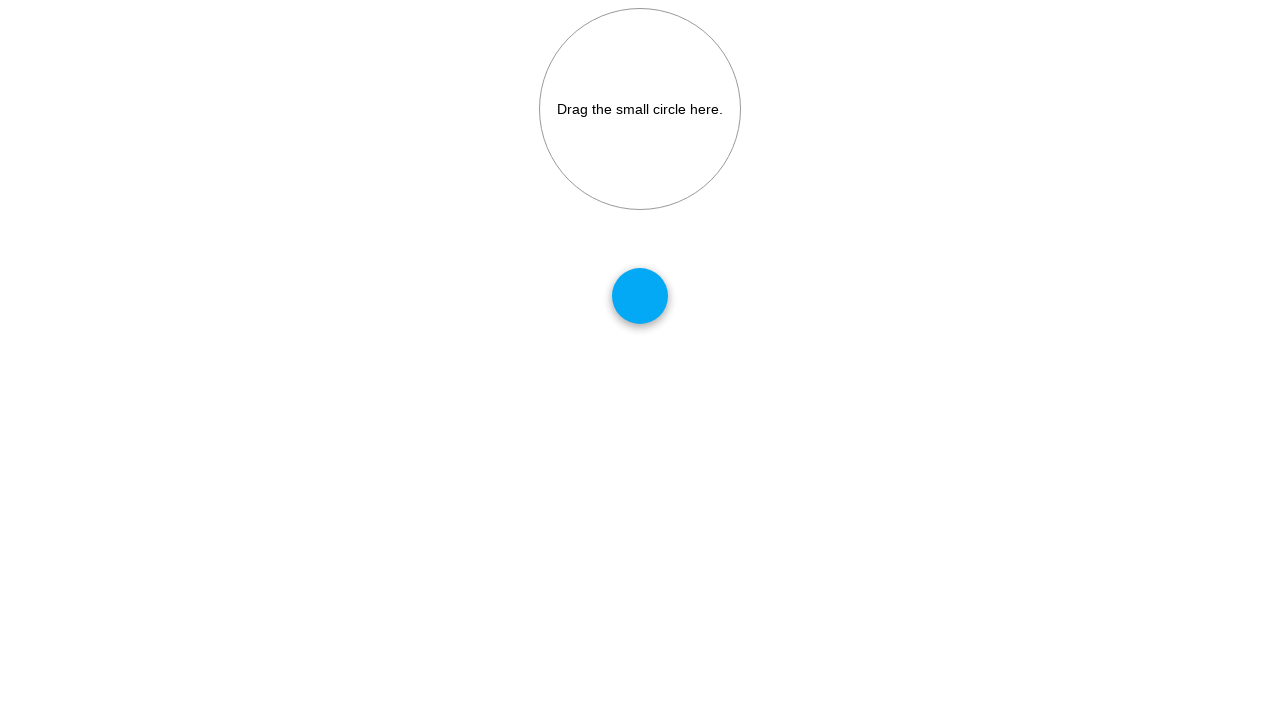

Dragged element to drop target using second method at (640, 109)
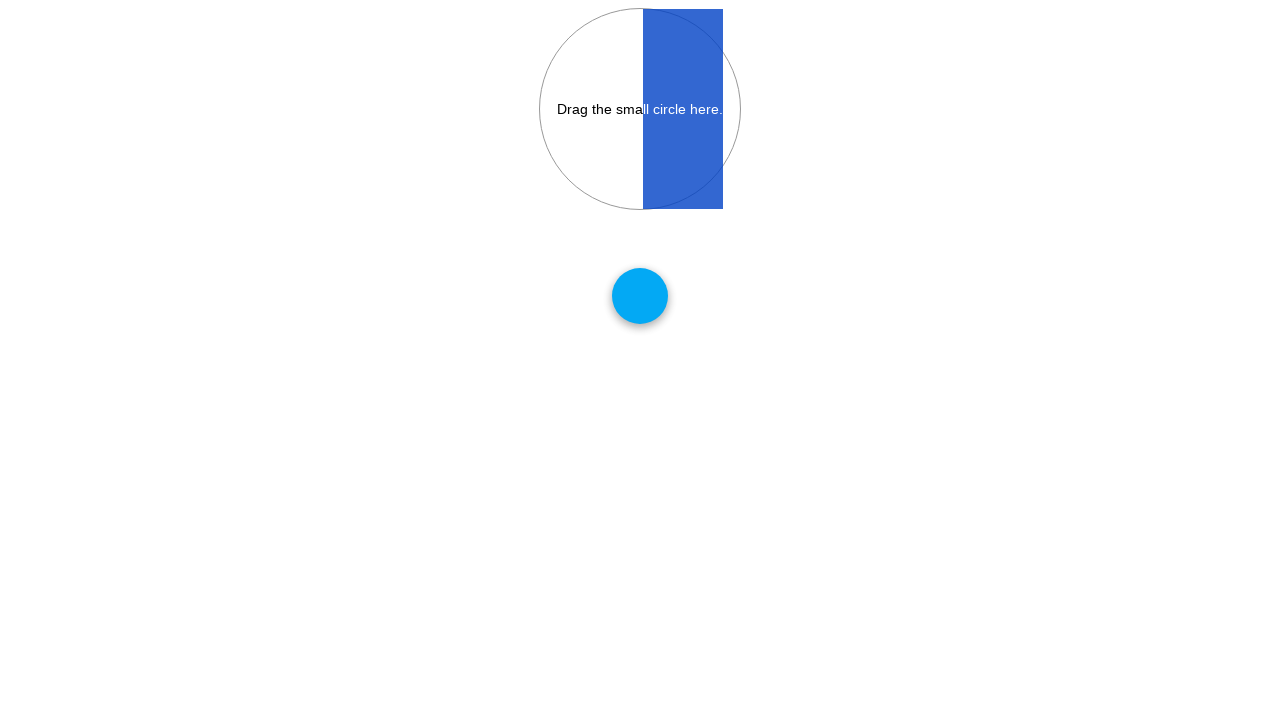

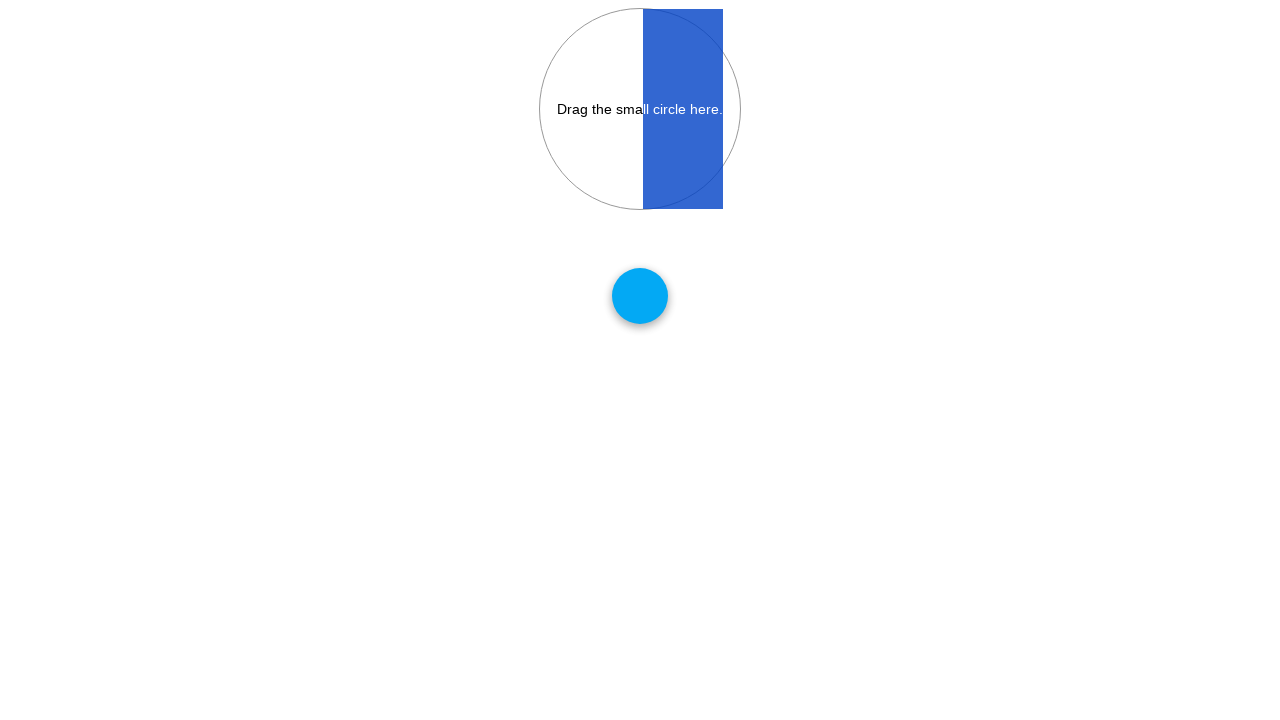